Tests dynamic loading page by clicking the Start button and verifying "Hello World!" text appears after a short wait (demonstrating insufficient wait time scenario)

Starting URL: https://automationfc.github.io/dynamic-loading/

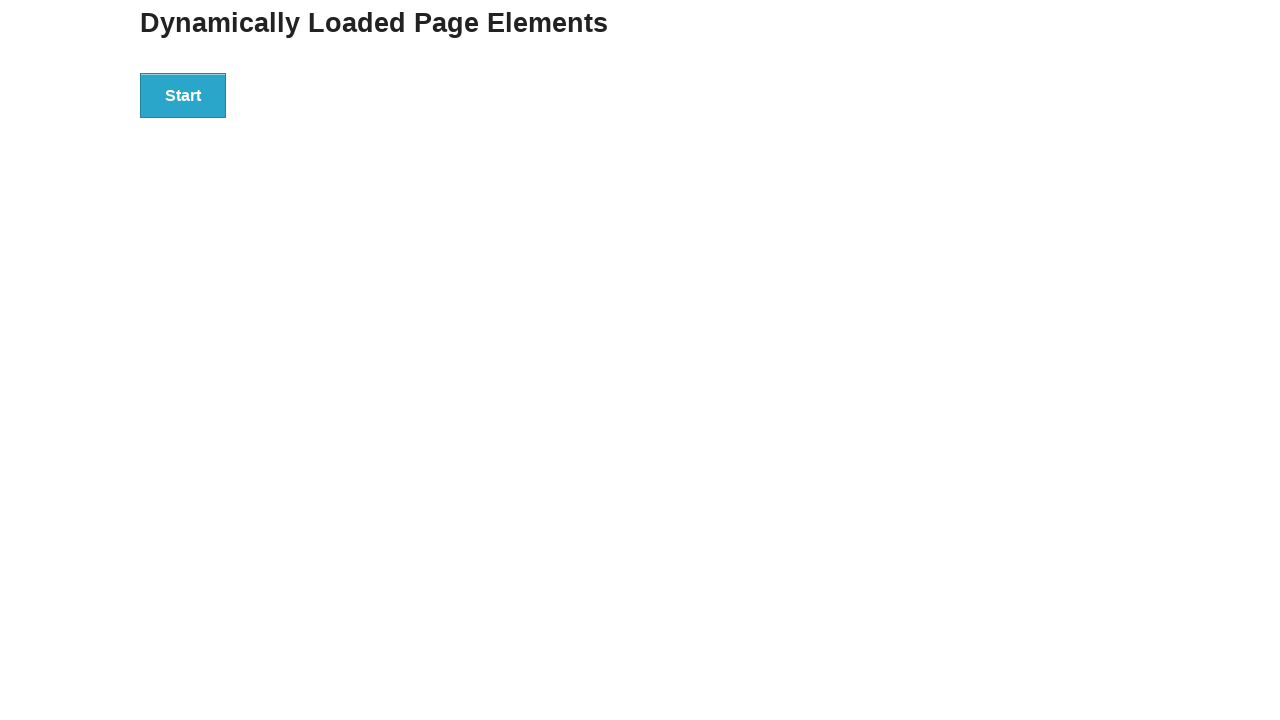

Clicked the Start button at (183, 95) on xpath=//button[text()='Start']
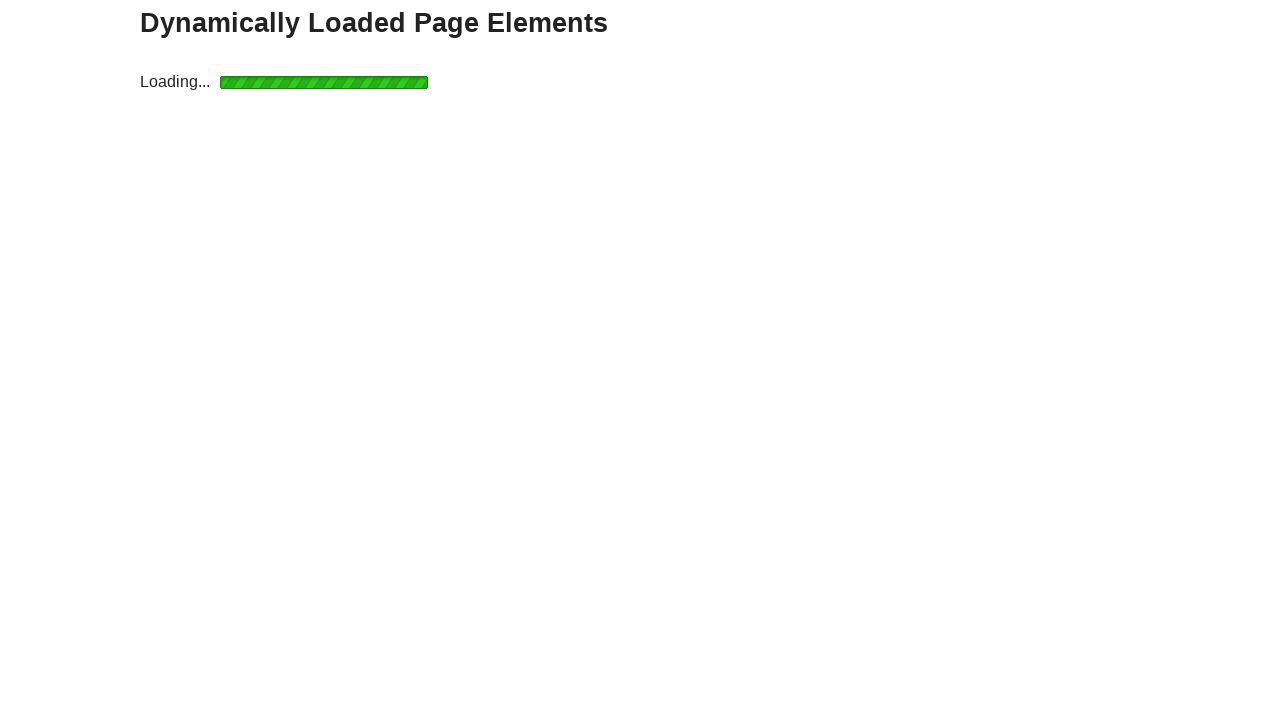

Waited for 2000ms (insufficient wait time scenario)
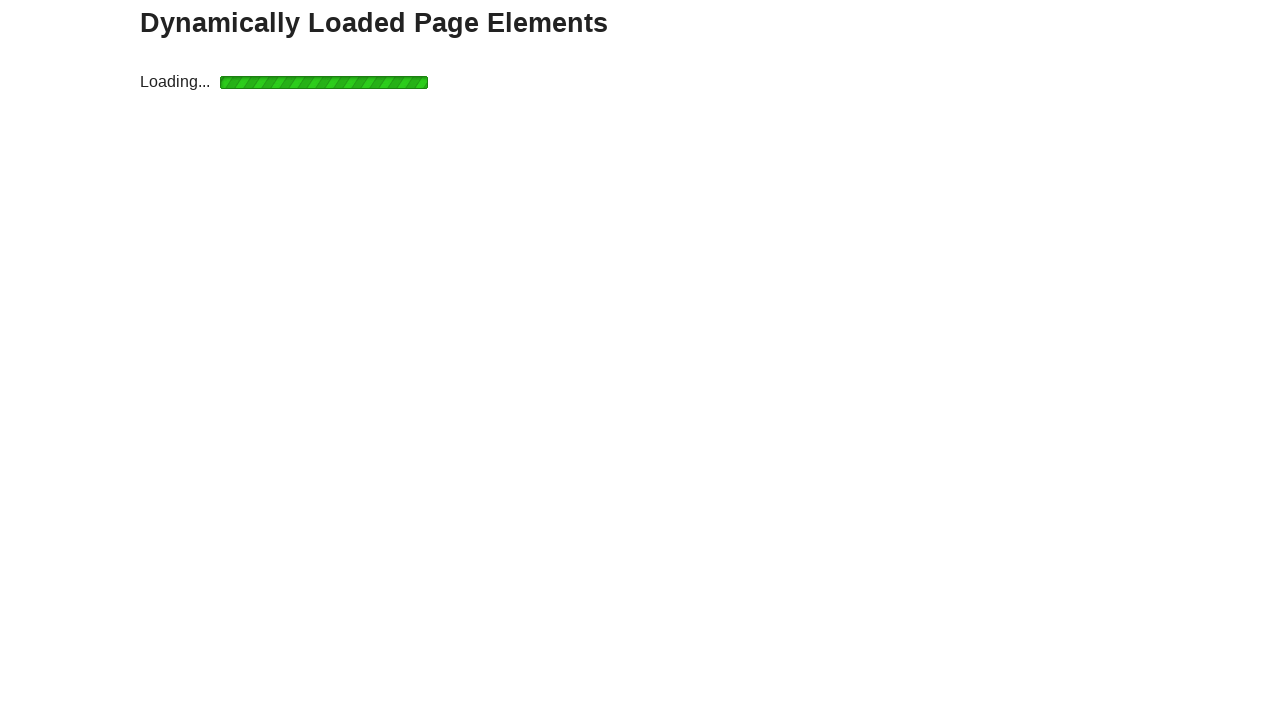

Waited for Hello World heading element to appear
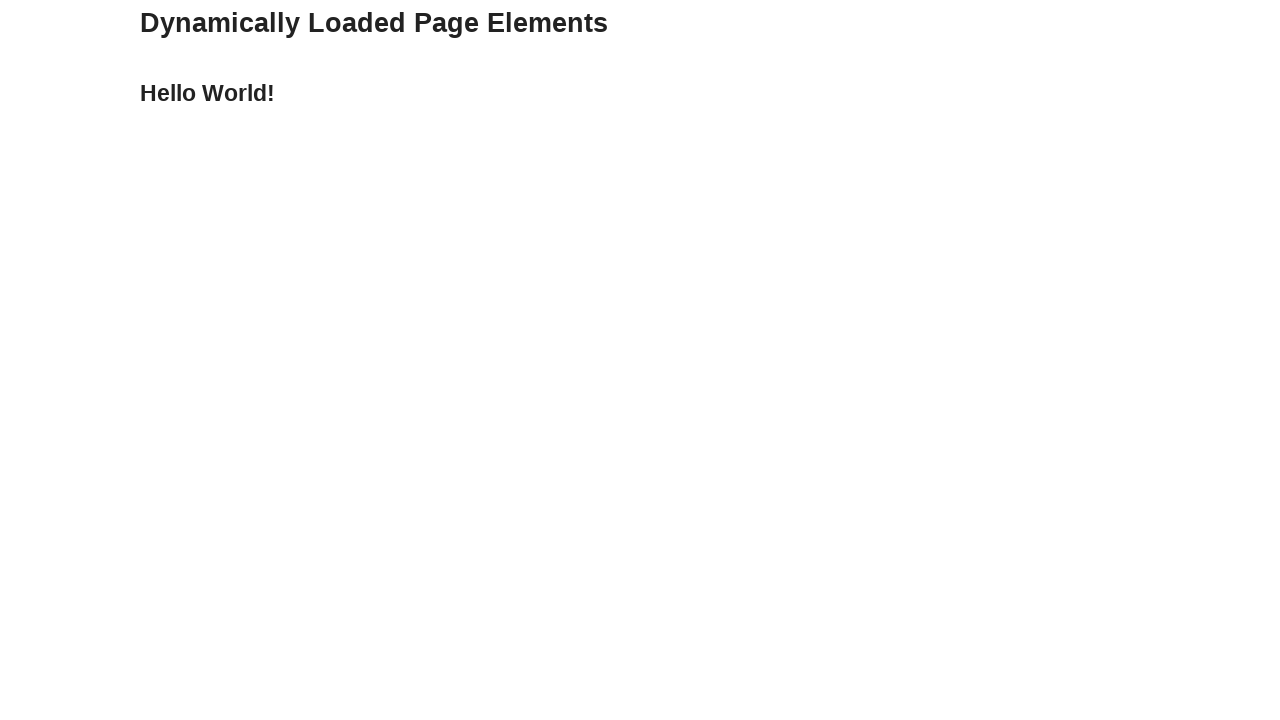

Verified 'Hello World!' text is displayed
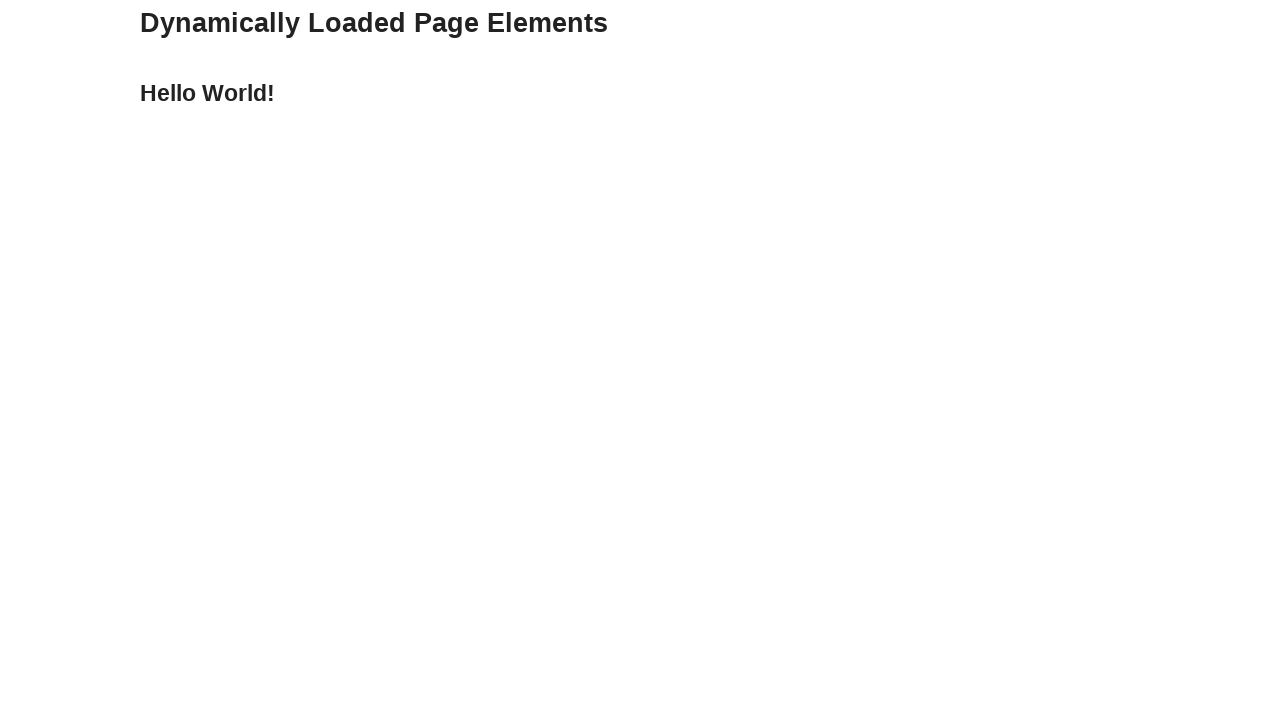

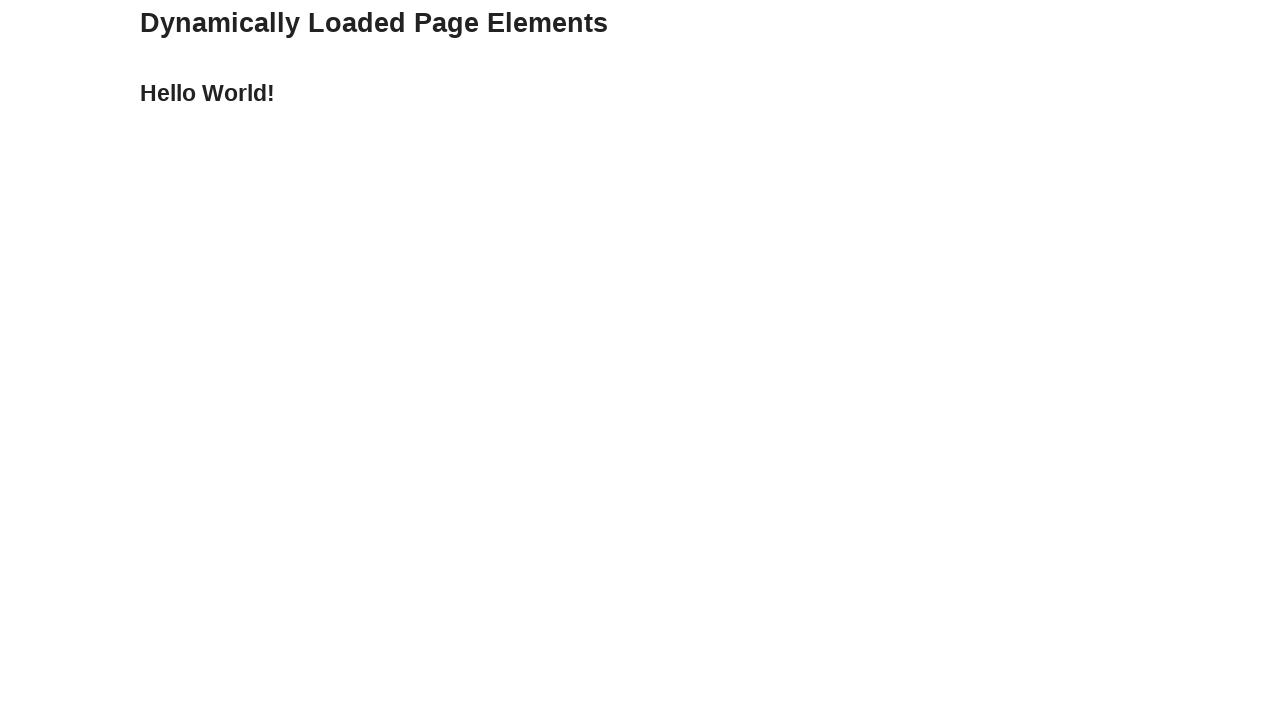